Tests drag and drop functionality within an iframe on the jQuery UI demo page by dragging an element and dropping it onto a target

Starting URL: https://jqueryui.com/droppable/

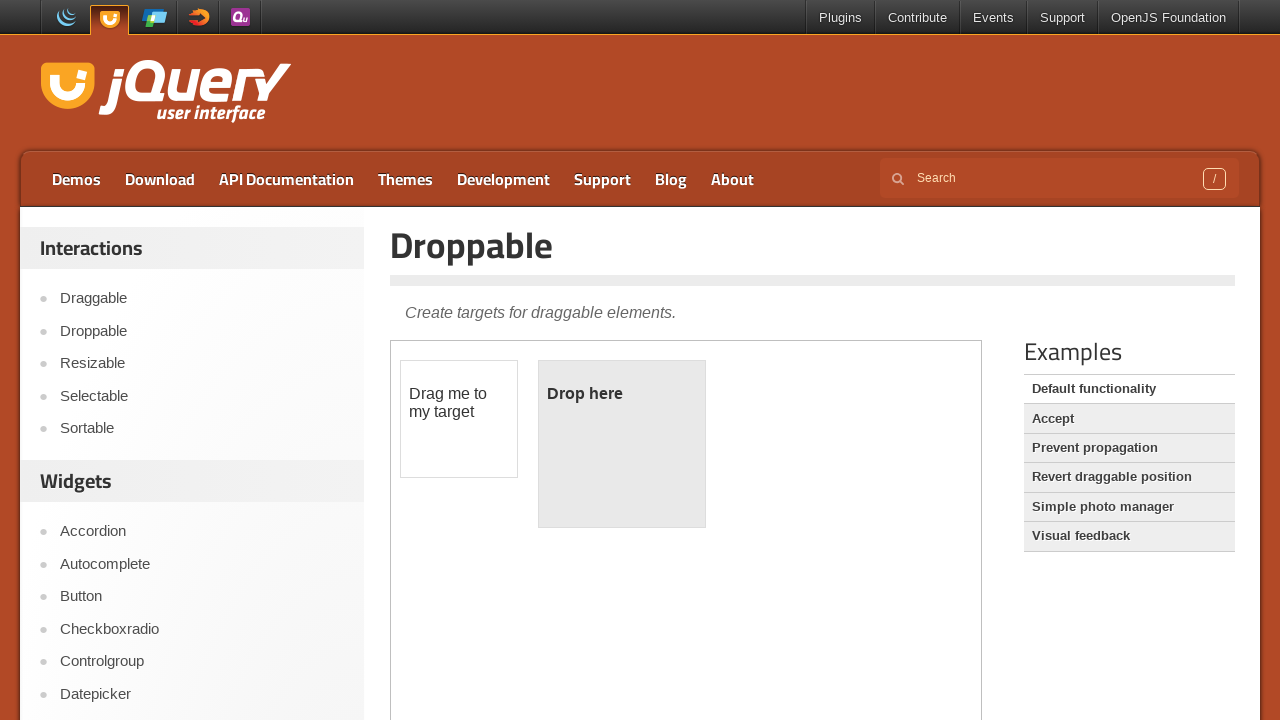

Located the demo iframe element
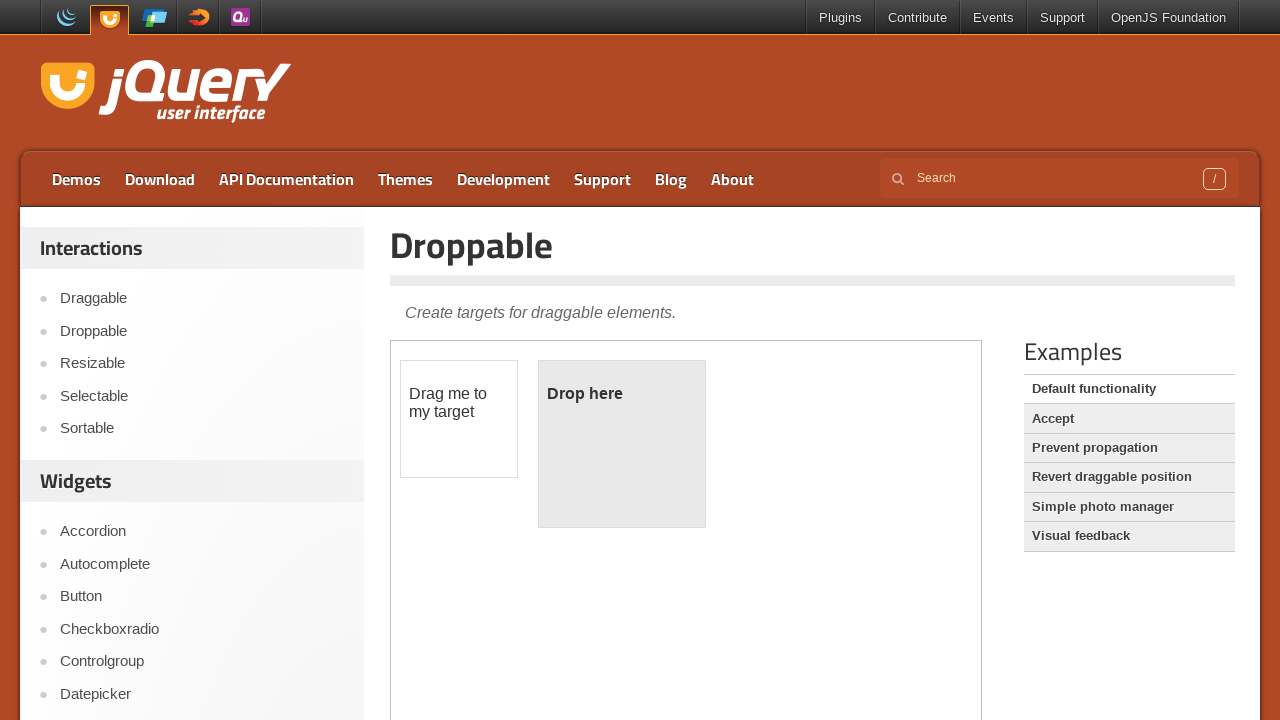

Clicked on the draggable element at (459, 419) on iframe.demo-frame >> internal:control=enter-frame >> #draggable
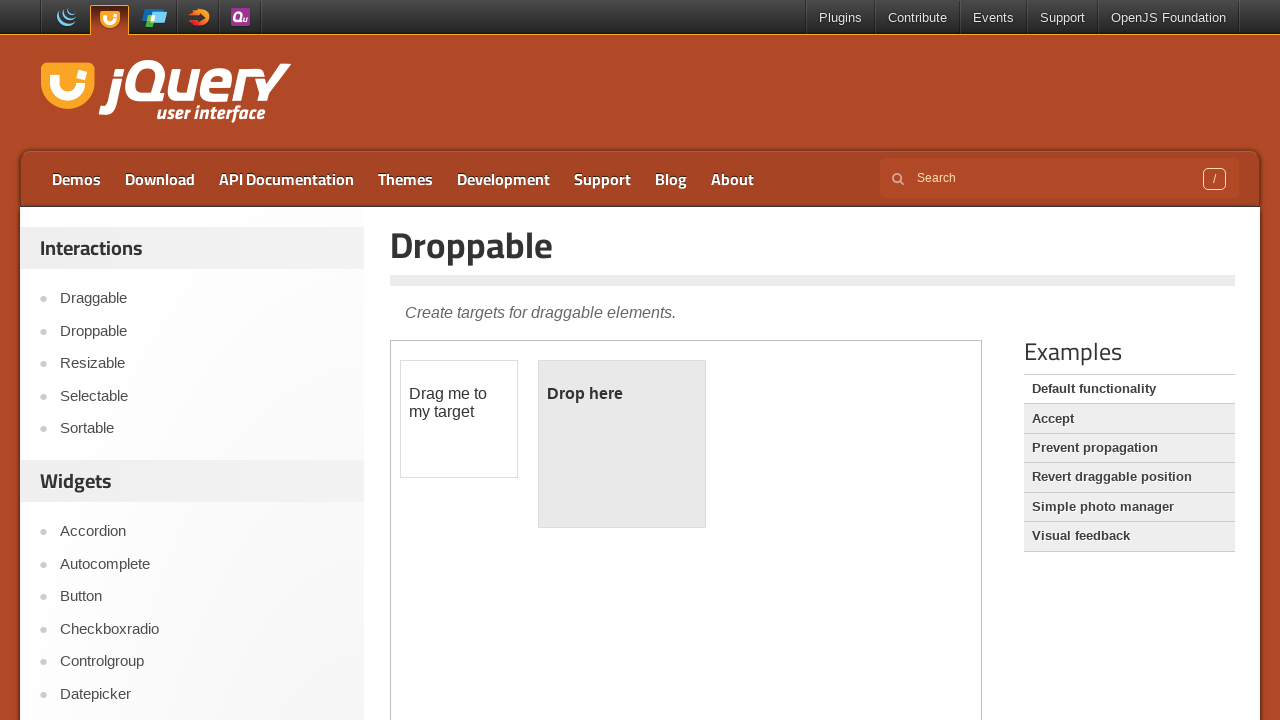

Dragged the draggable element and dropped it onto the droppable target at (622, 444)
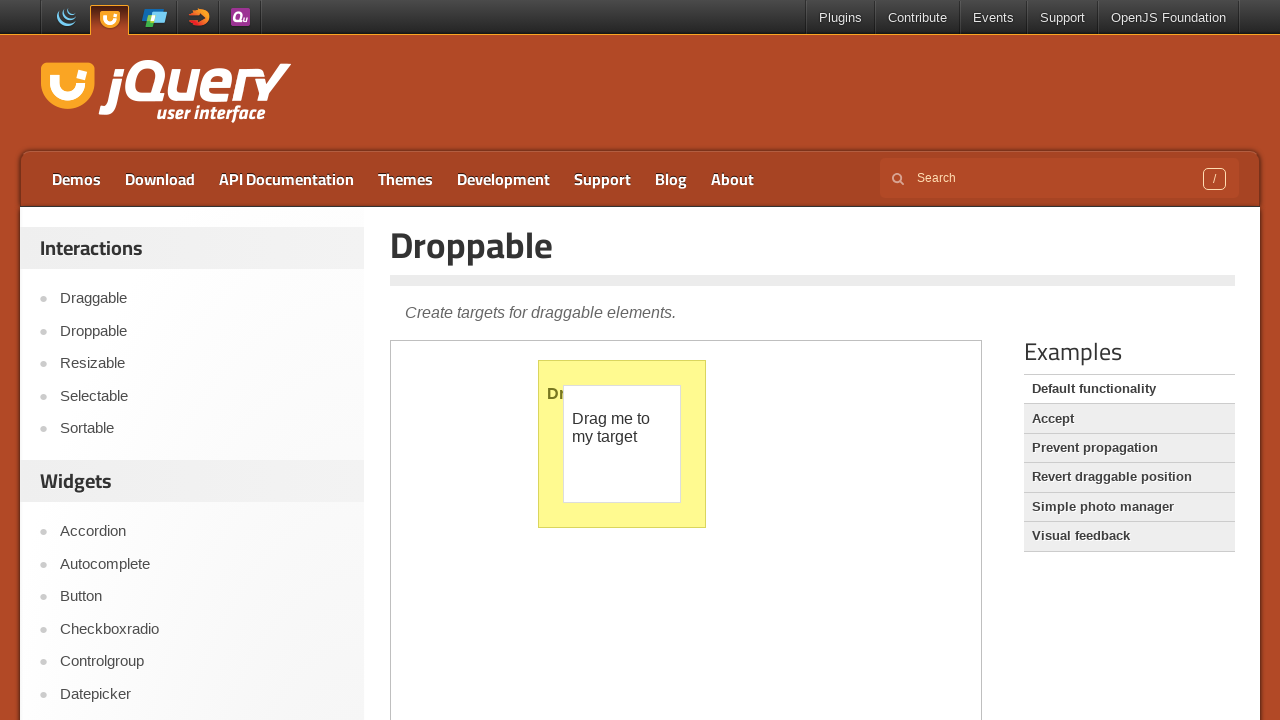

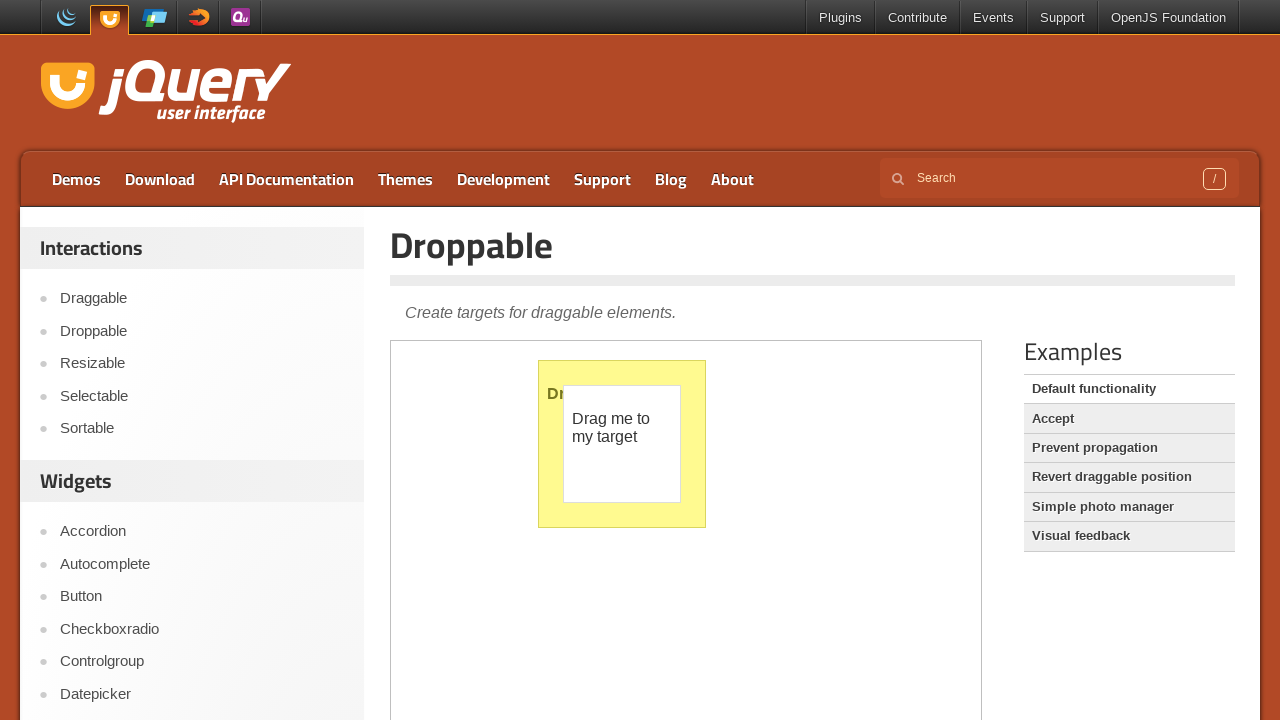